Tests Netflix signup flow with parameterized email addresses by entering an email and clicking "Get Started" button

Starting URL: https://www.netflix.com/

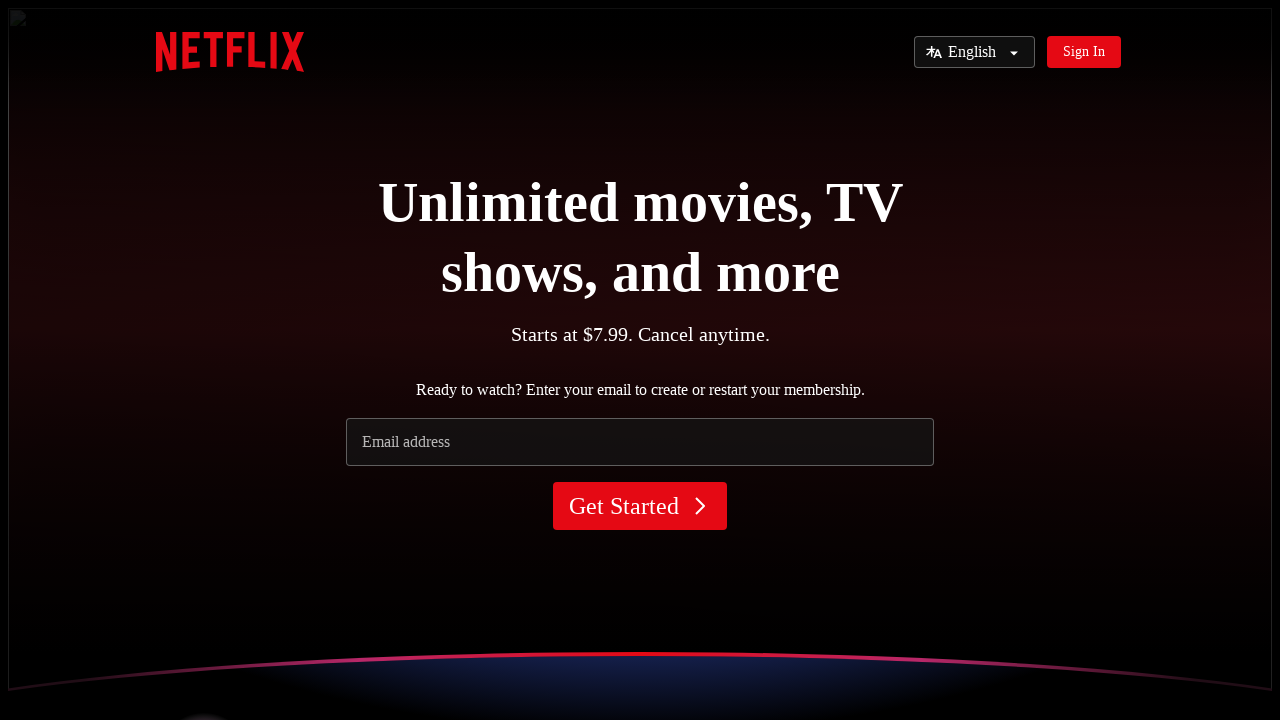

Filled email field with 'selenium_tester@gmail.com' on input[name='email']
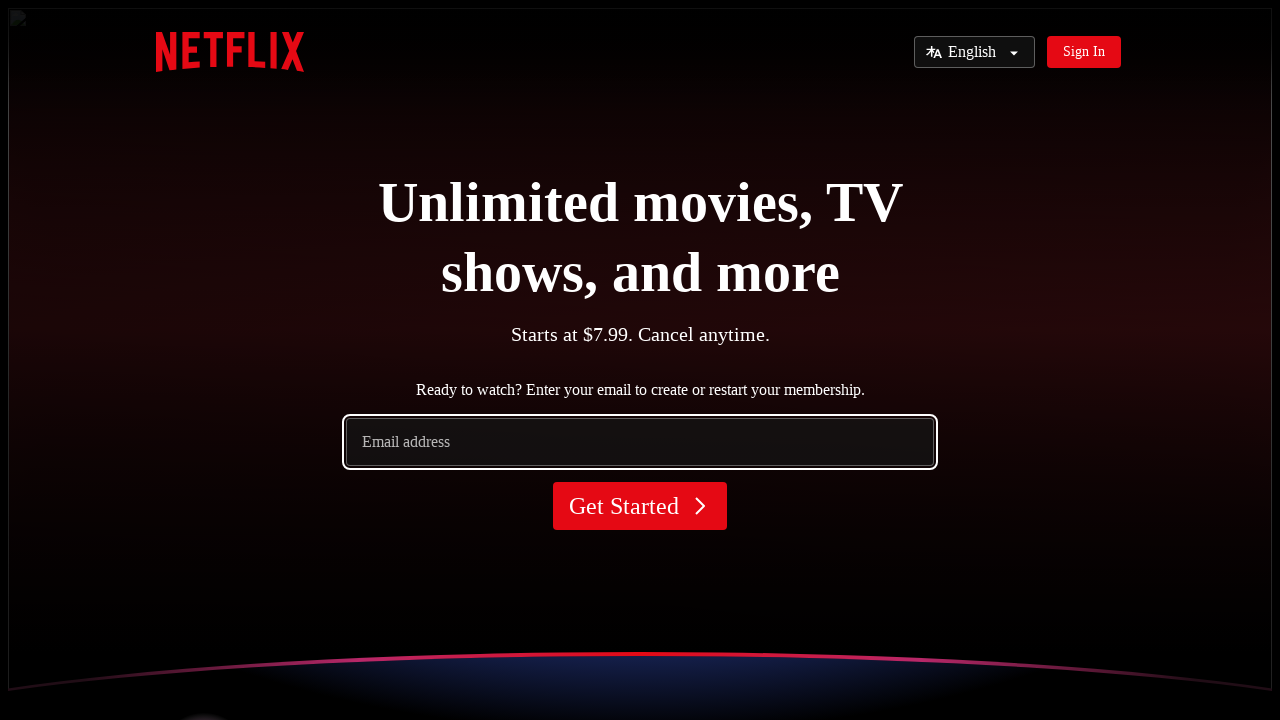

Clicked 'Get Started' button to proceed with Netflix signup at (640, 506) on xpath=//*[contains(text(), 'Get Started')]
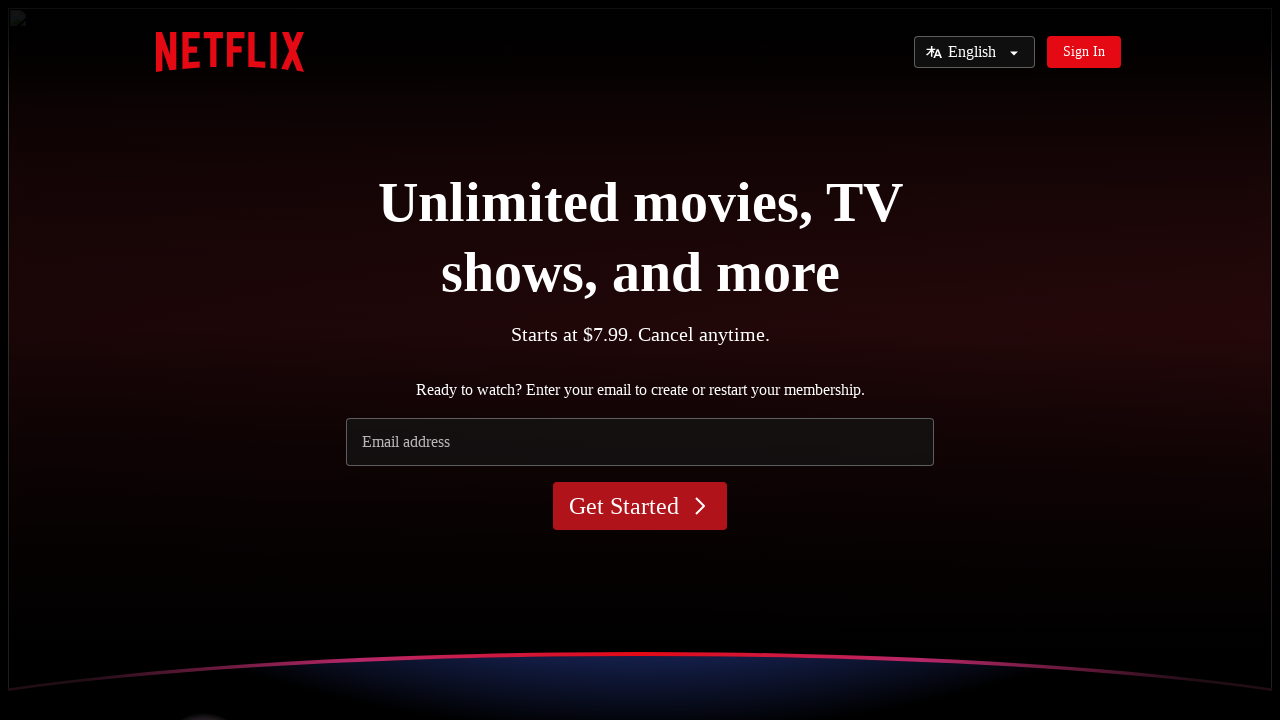

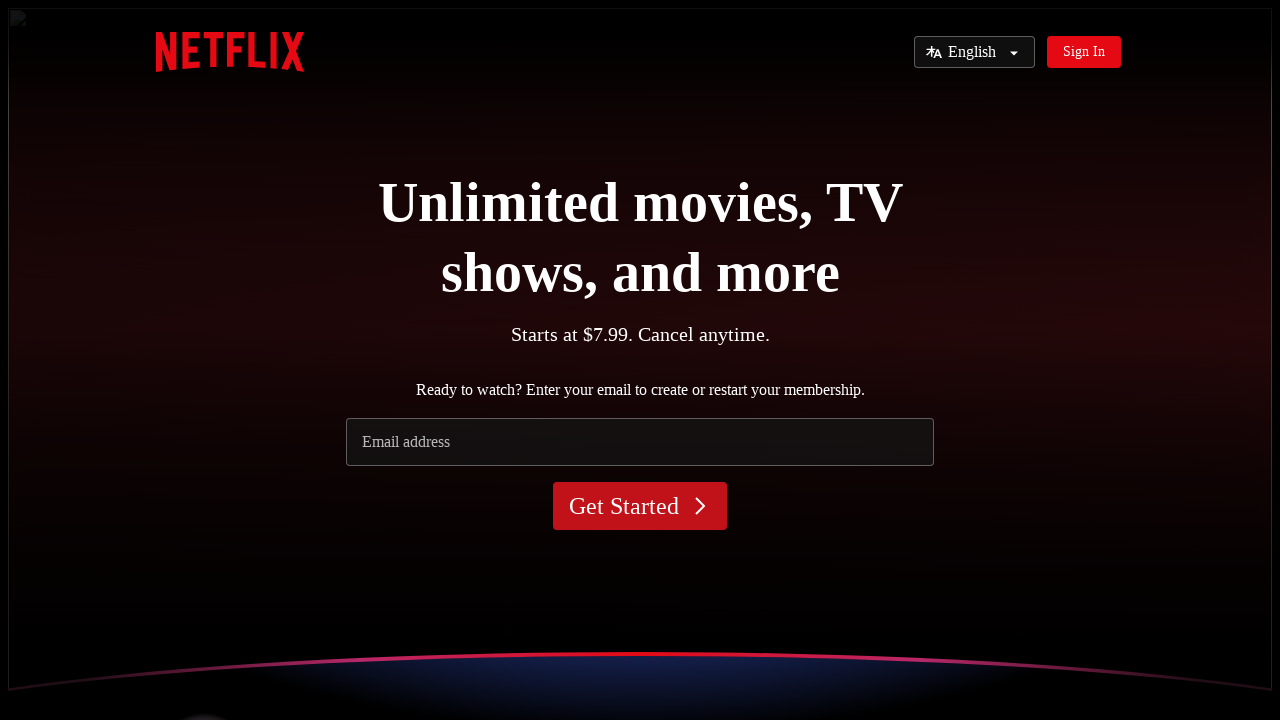